Tests clicking a checkbox element on a practice page by clicking the checkbox with id "box1"

Starting URL: https://practice.cydeo.com/checkboxes

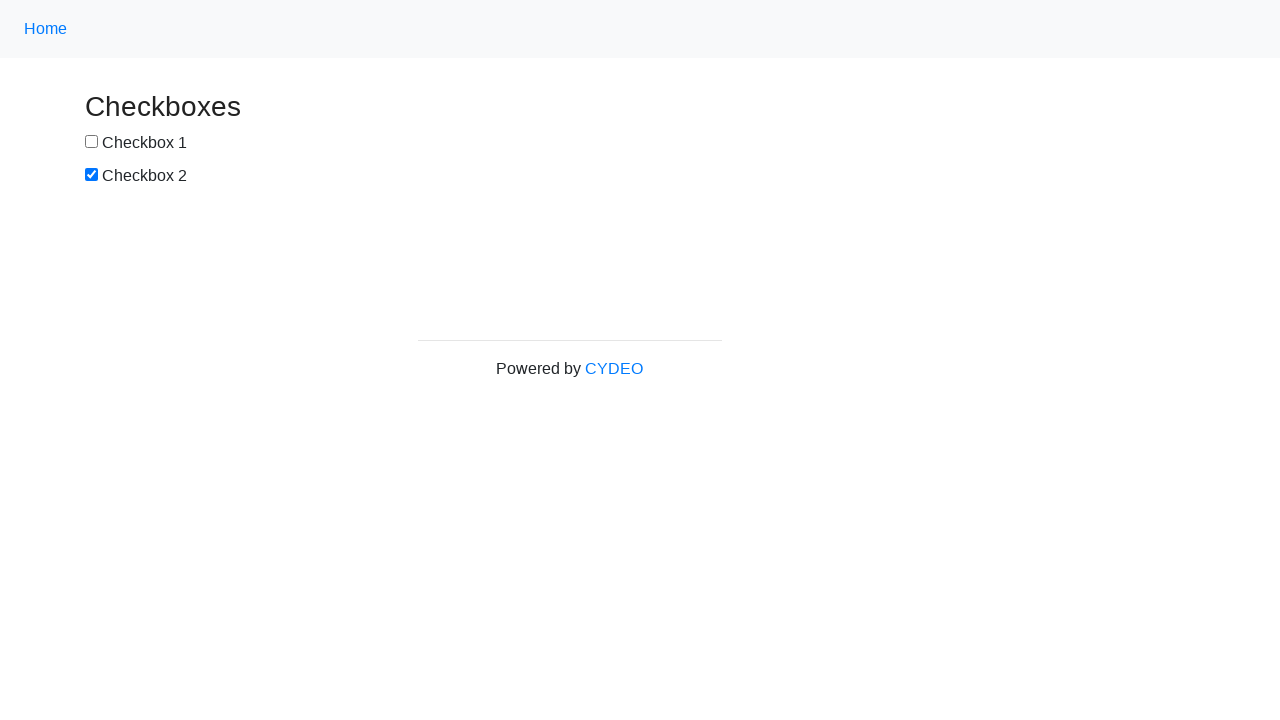

Navigated to checkbox practice page
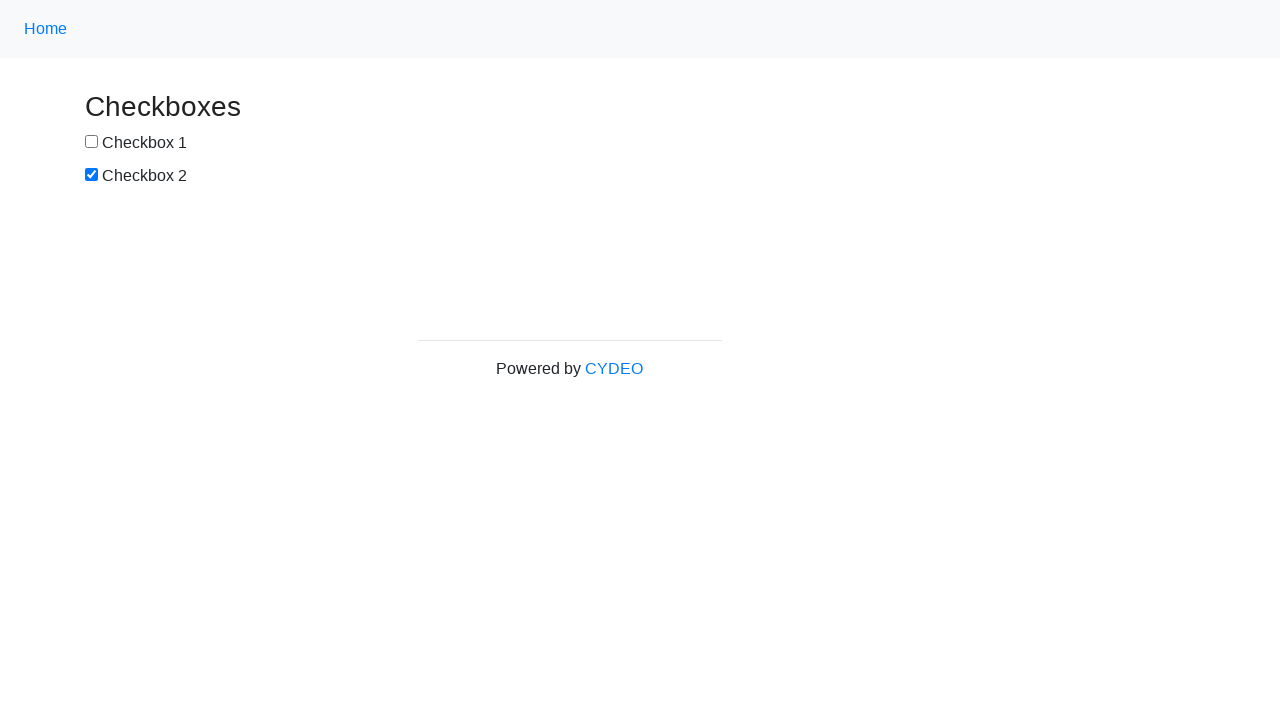

Clicked checkbox with id 'box1' at (92, 142) on #box1
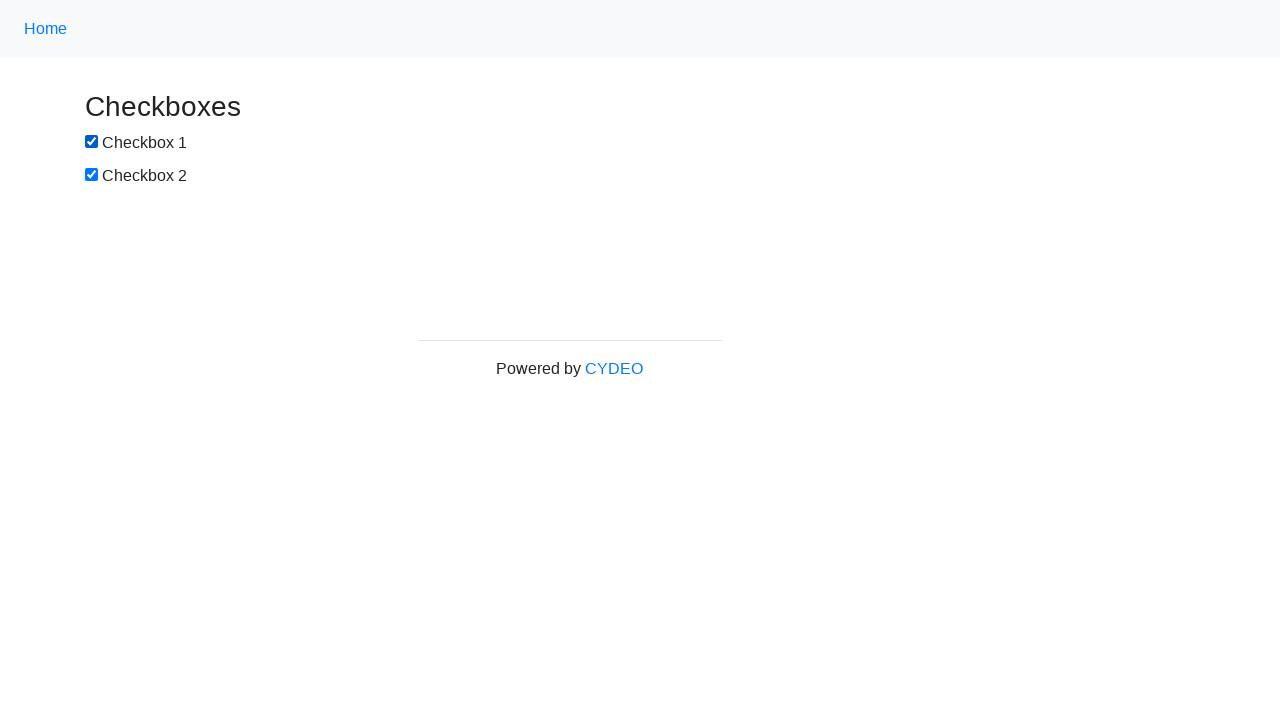

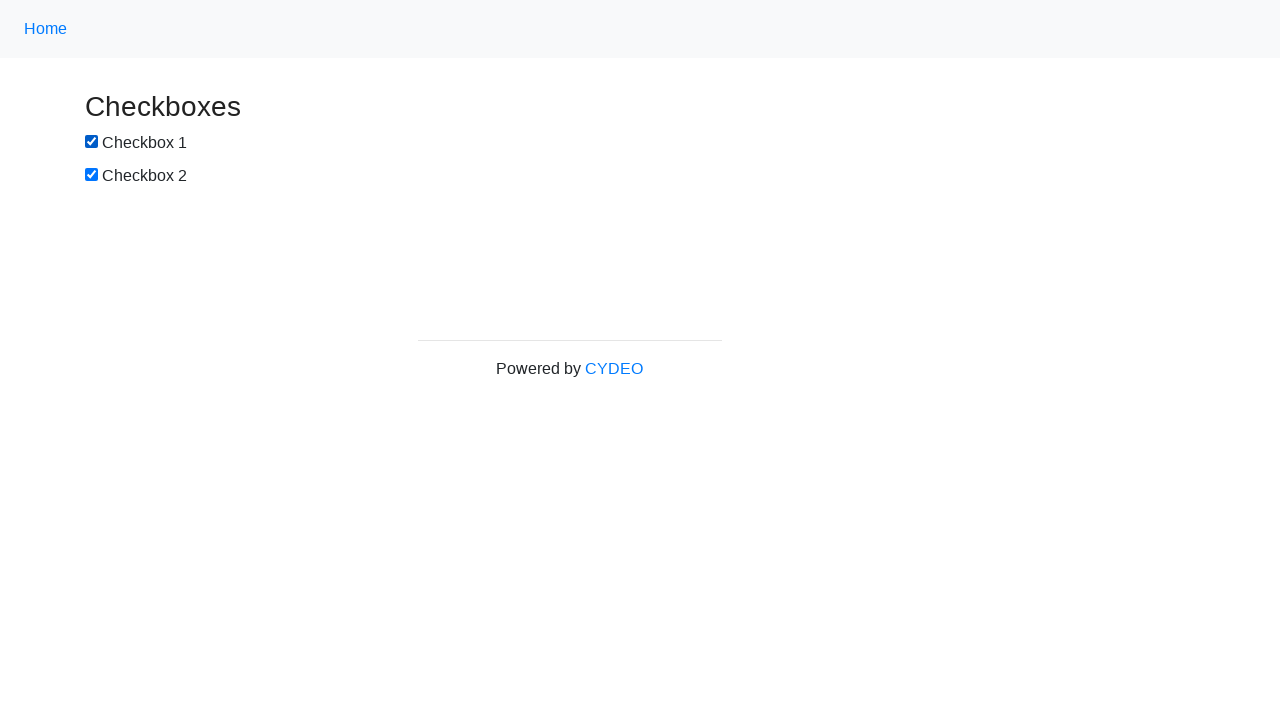